Tests bus ticket search functionality on abhibus.com by entering source city (Coimbatore), destination city (Thoothukudi), selecting a travel date, and clicking the search button.

Starting URL: https://www.abhibus.com/bus-ticket-booking

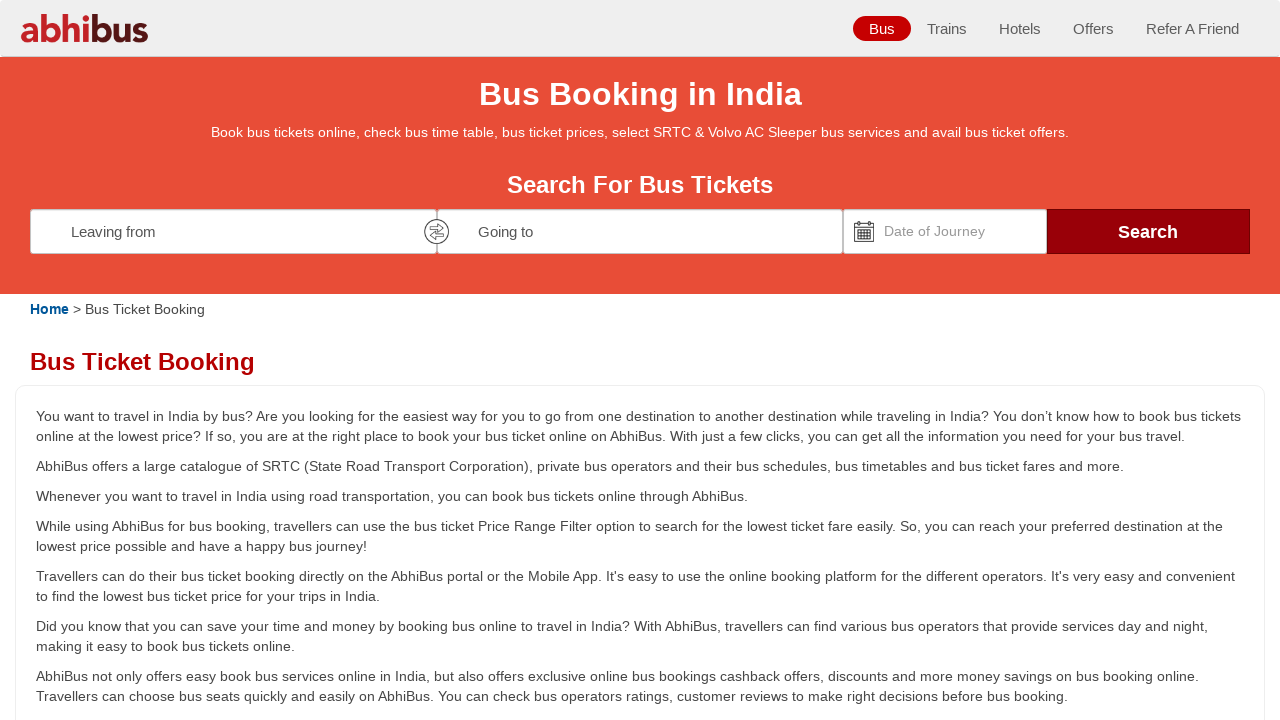

Filled source city field with 'Coimbatore' on #source
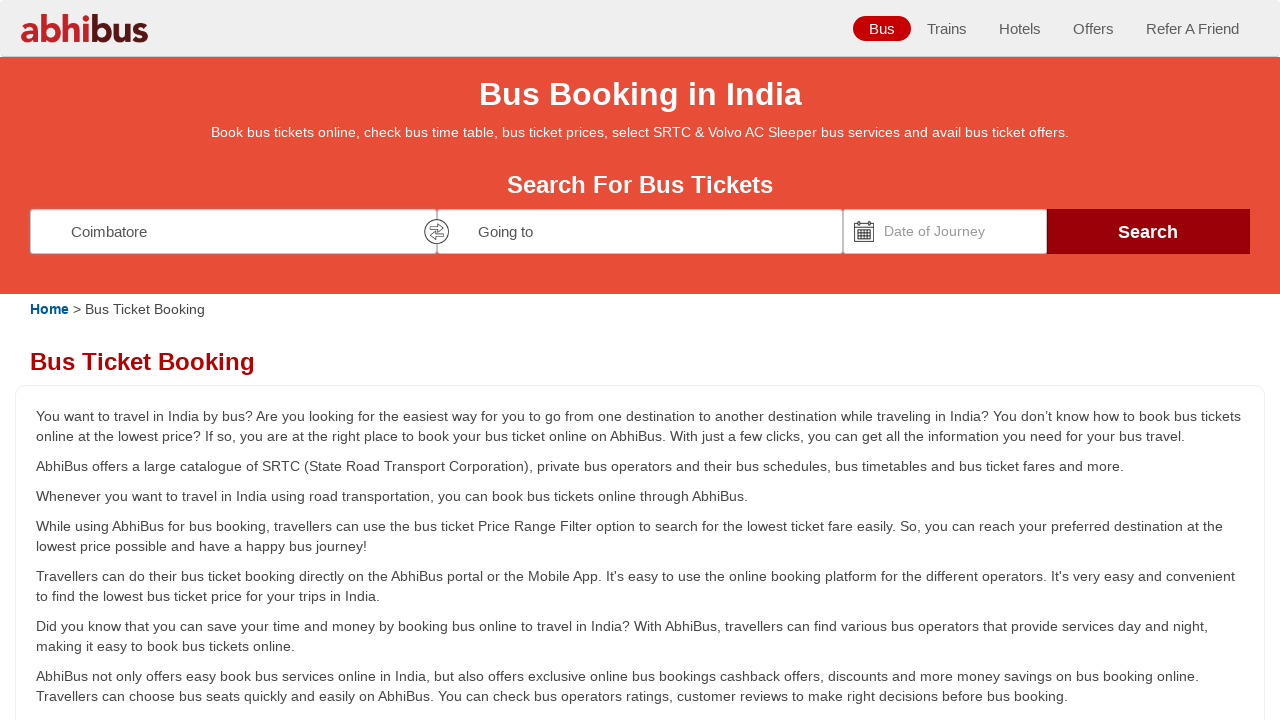

Waited 2 seconds for source field to process
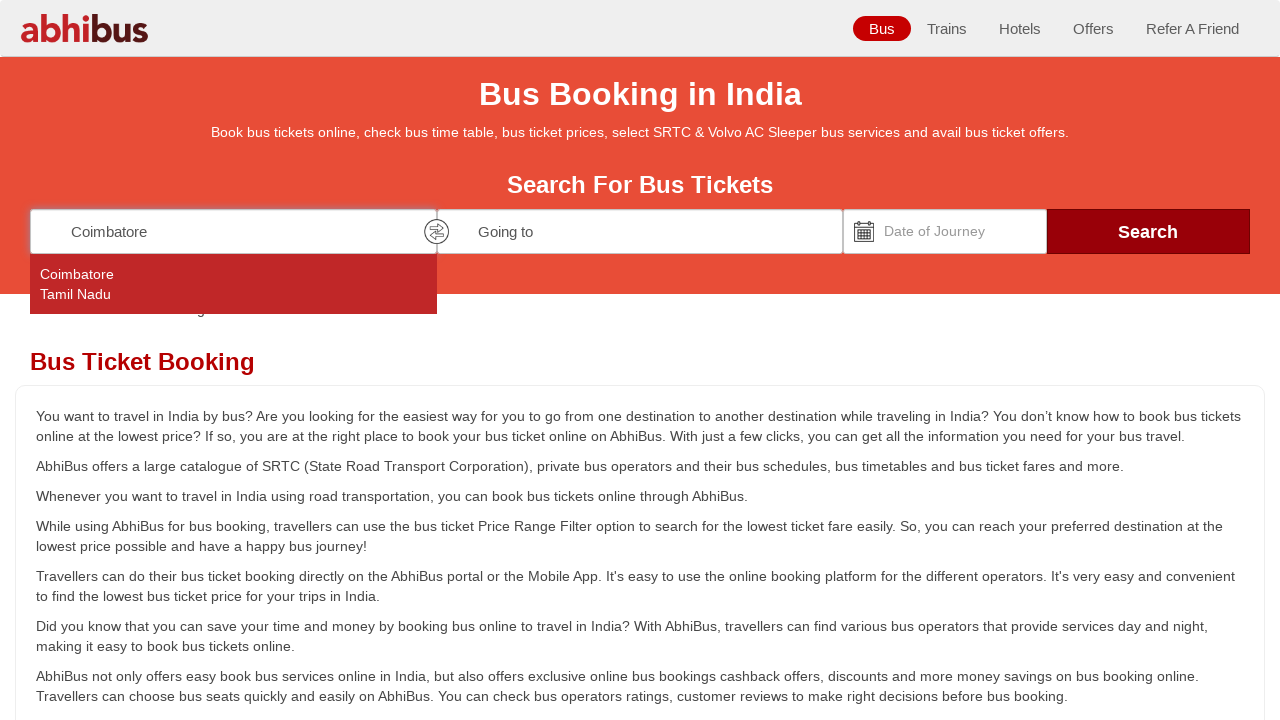

Pressed Enter to confirm source city selection on #source
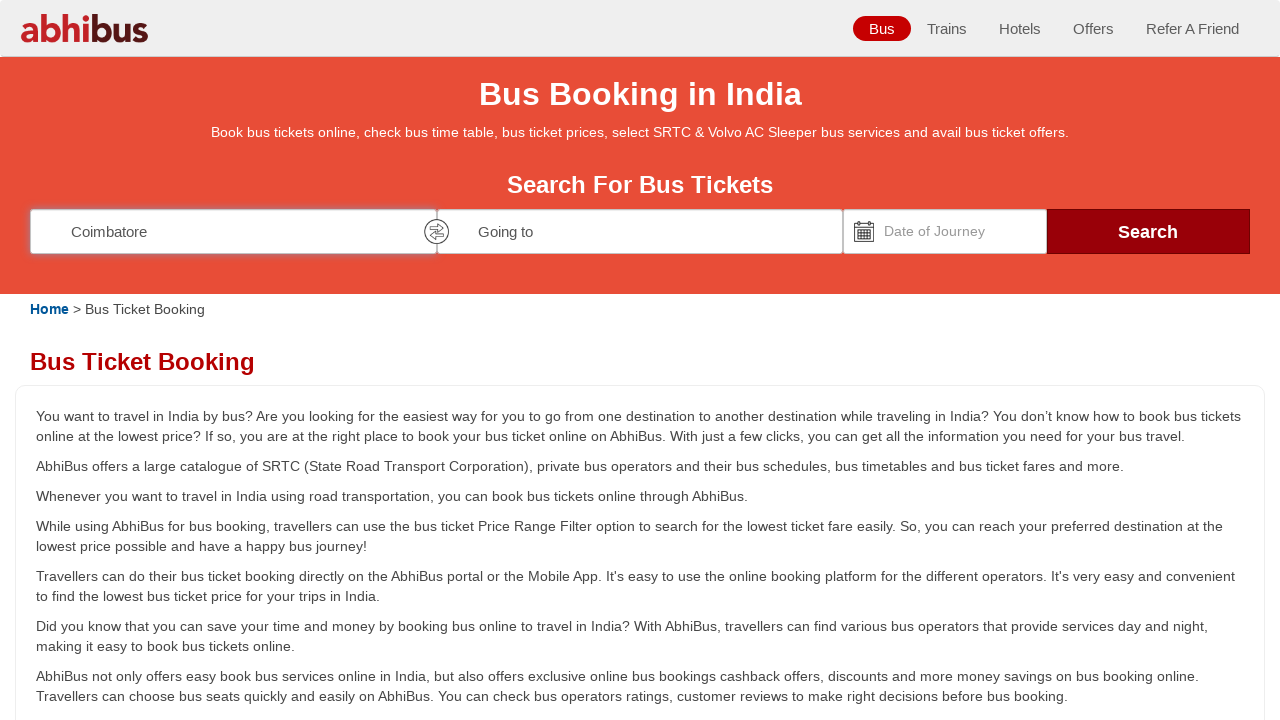

Filled destination city field with 'Thoothukudi' on #destination
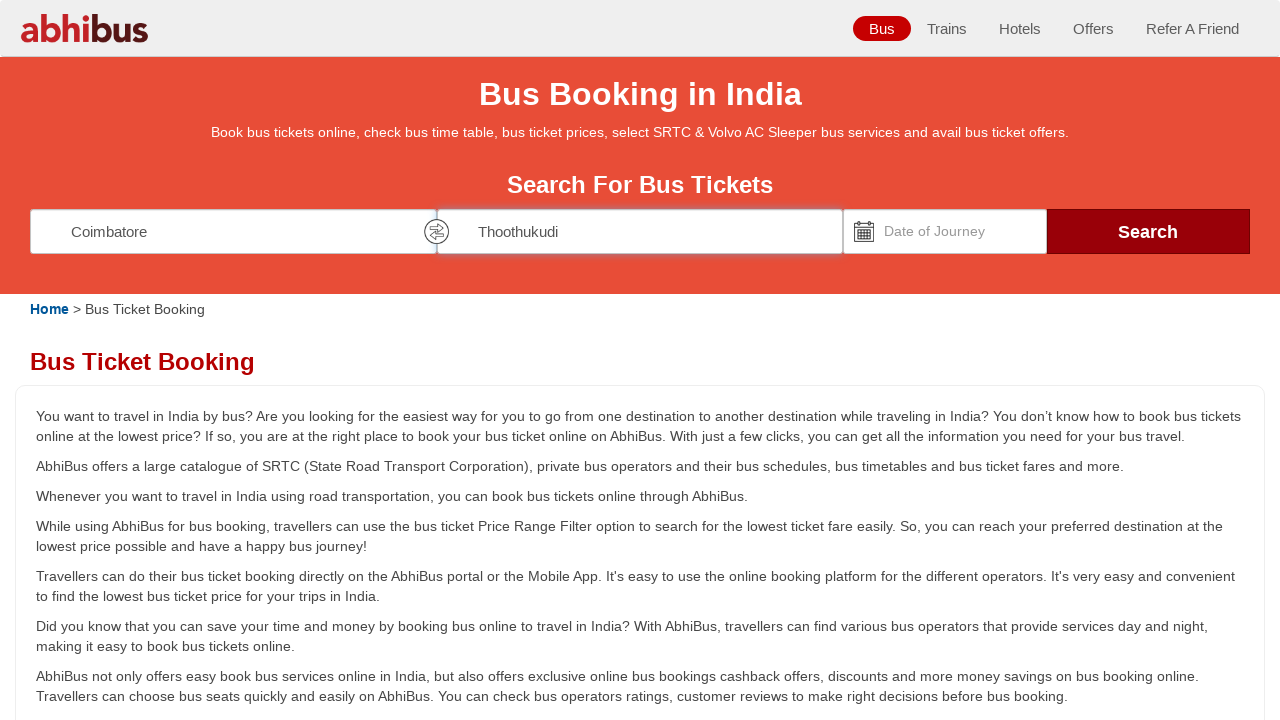

Waited 2 seconds for destination field to process
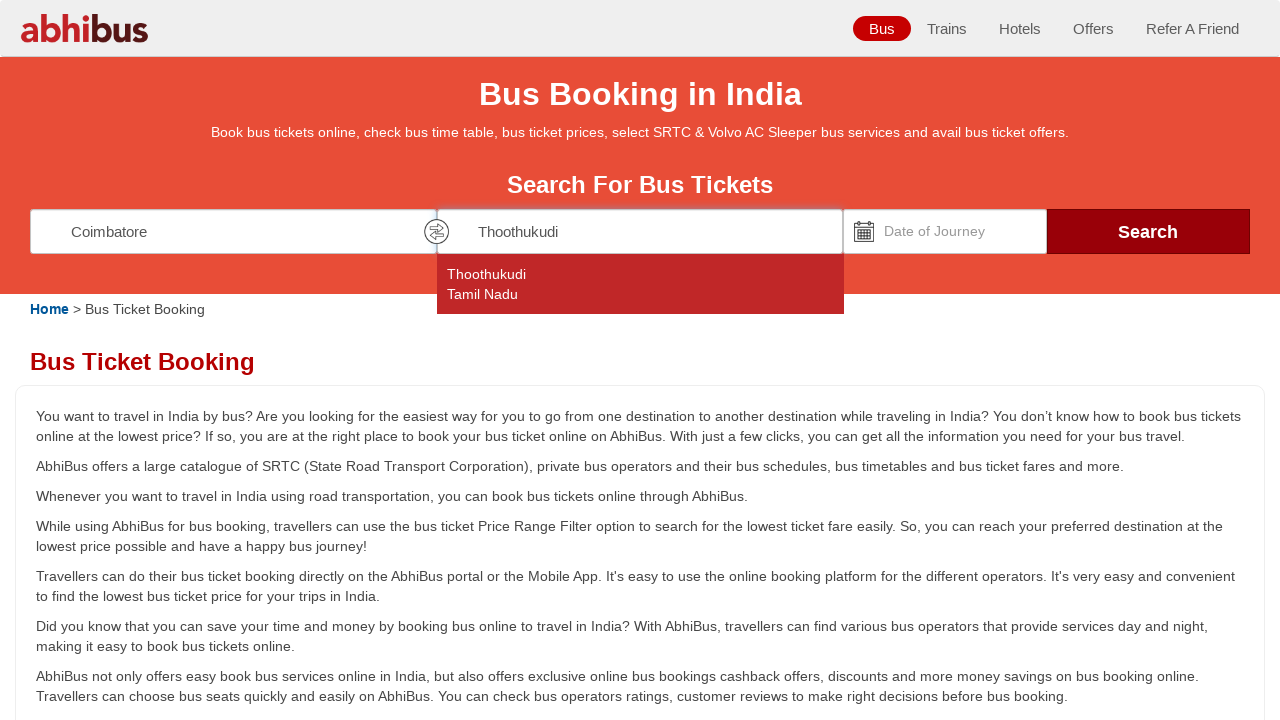

Pressed Enter to confirm destination city selection on #destination
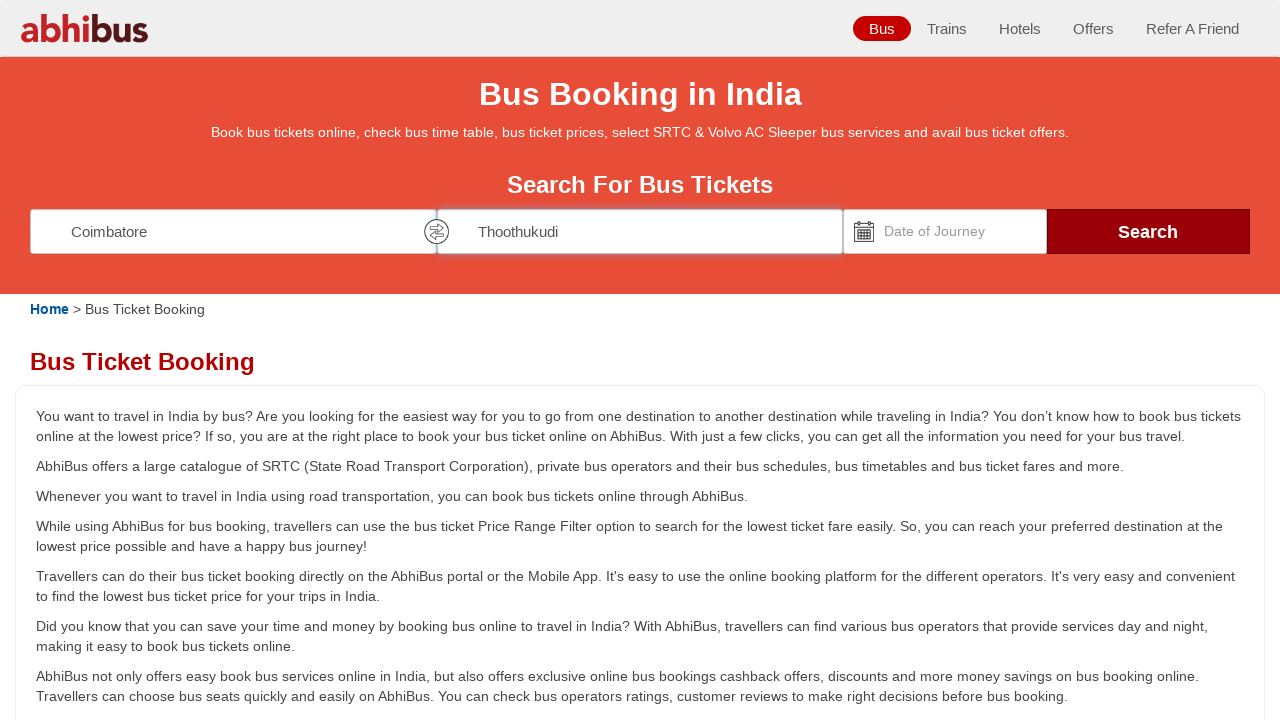

Clicked on date picker input field at (945, 231) on #datepicker1
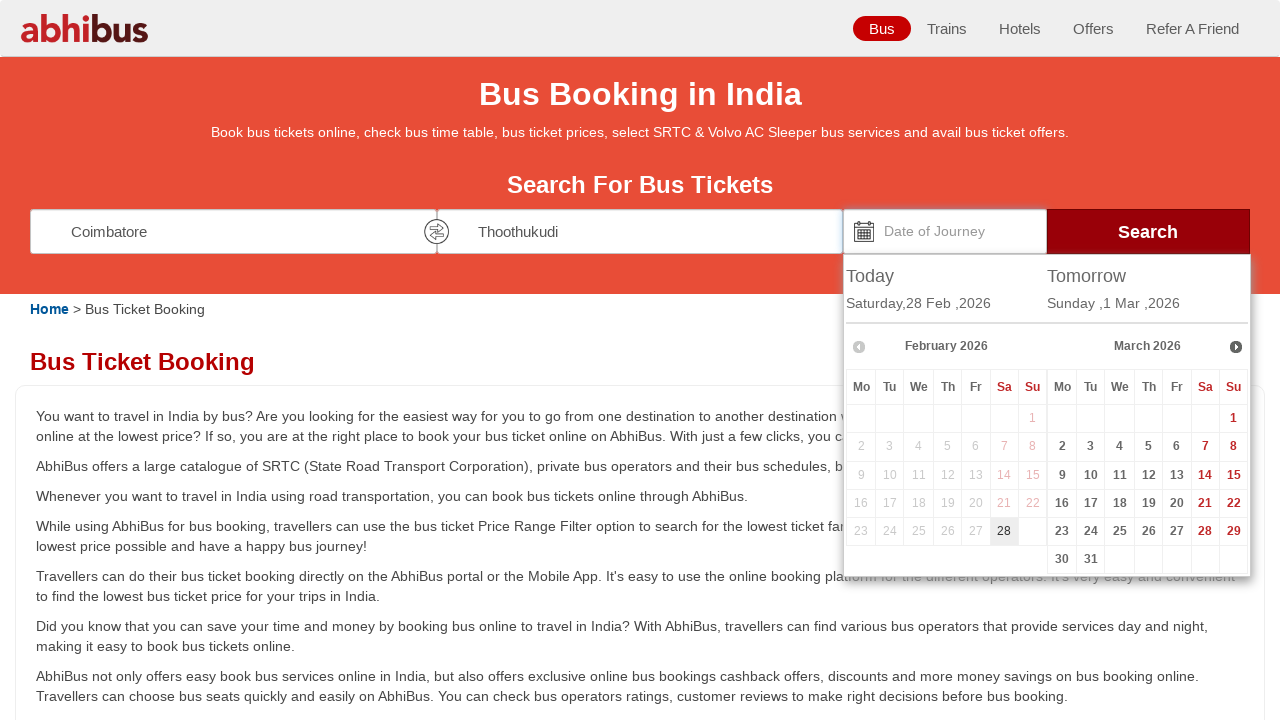

Set travel date to 15-08-2025 using JavaScript
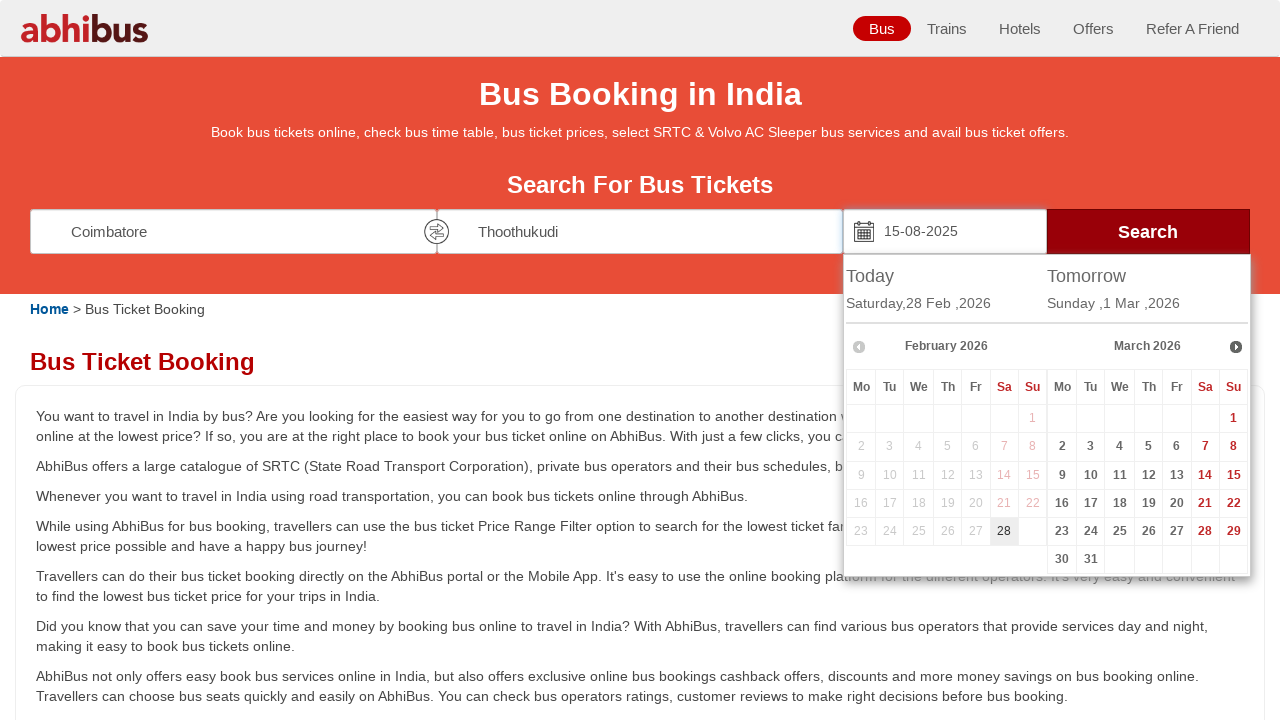

Clicked search button to initiate bus ticket search at (1148, 231) on #seo_search_btn
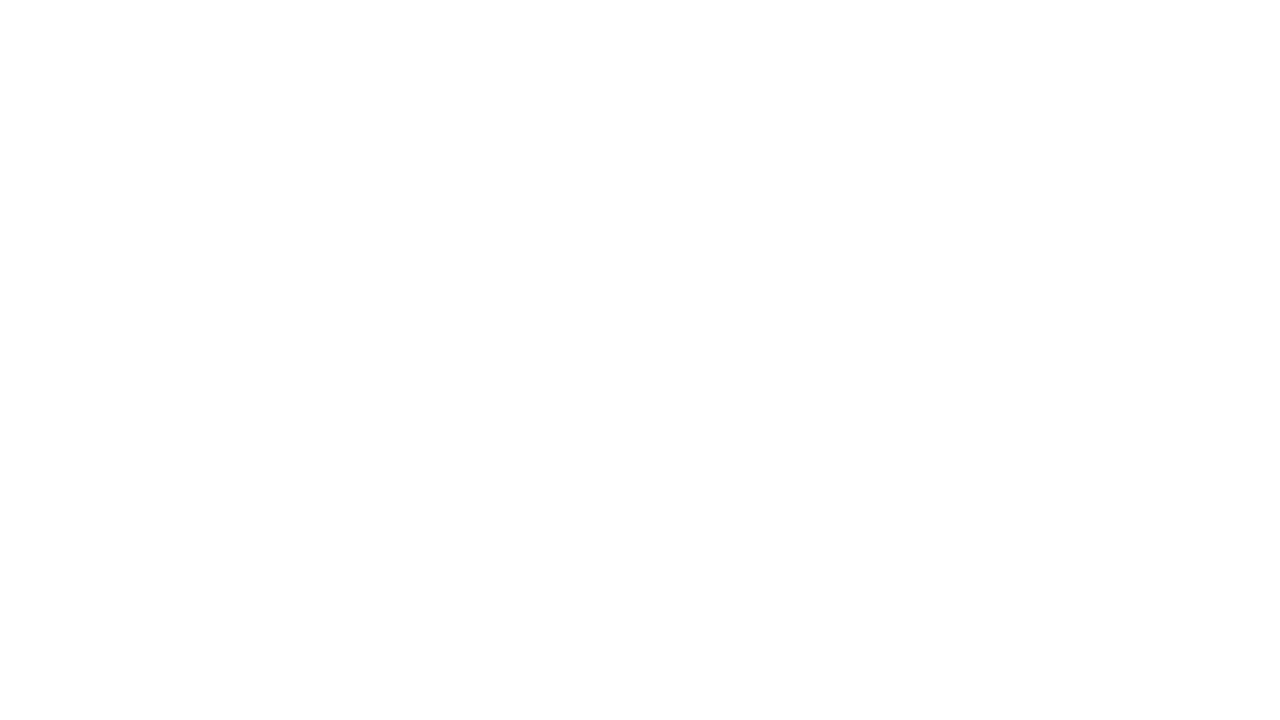

Waited for search results page to load completely
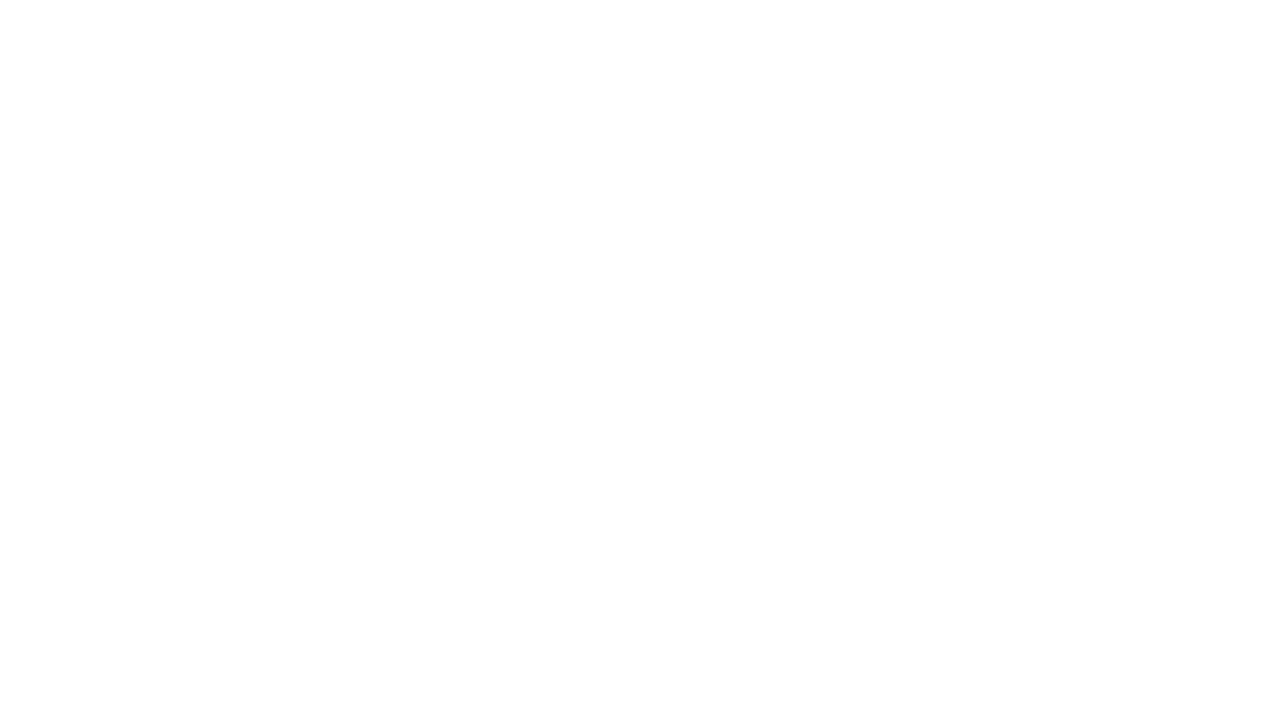

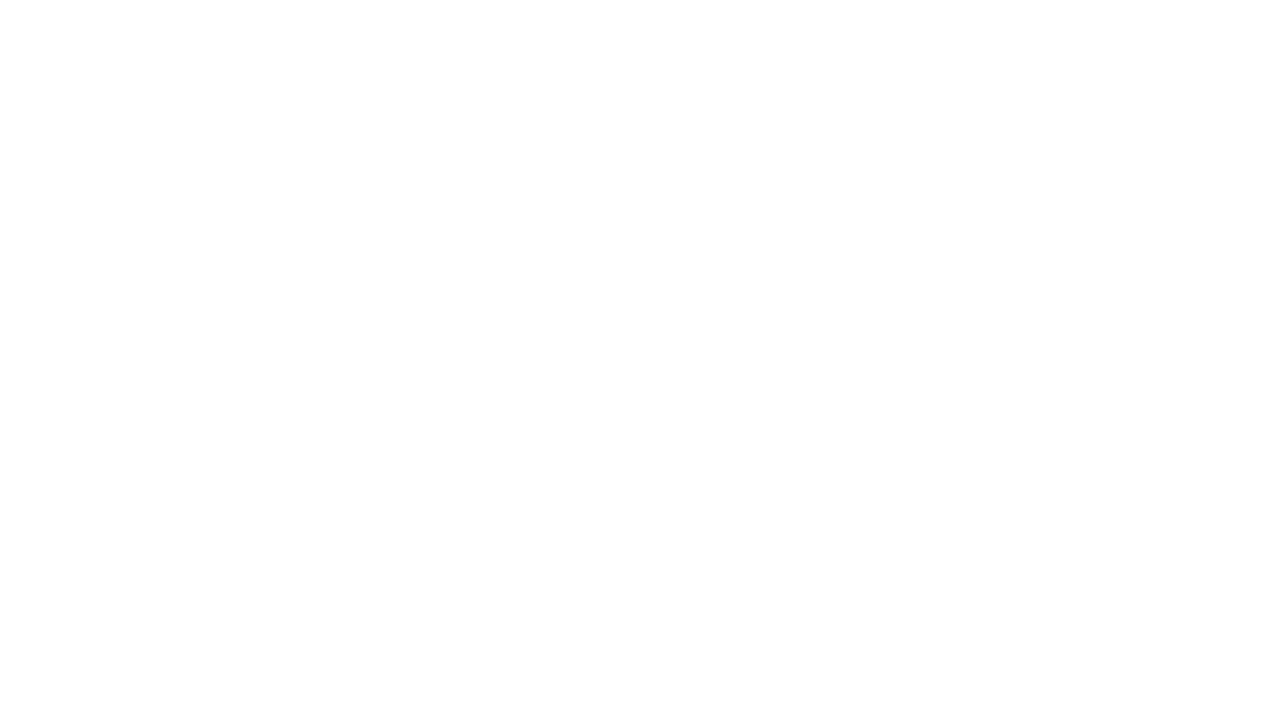